Tests tooltip functionality on jQuery UI demo page by hovering over an age input field to display its tooltip

Starting URL: https://jqueryui.com/tooltip/

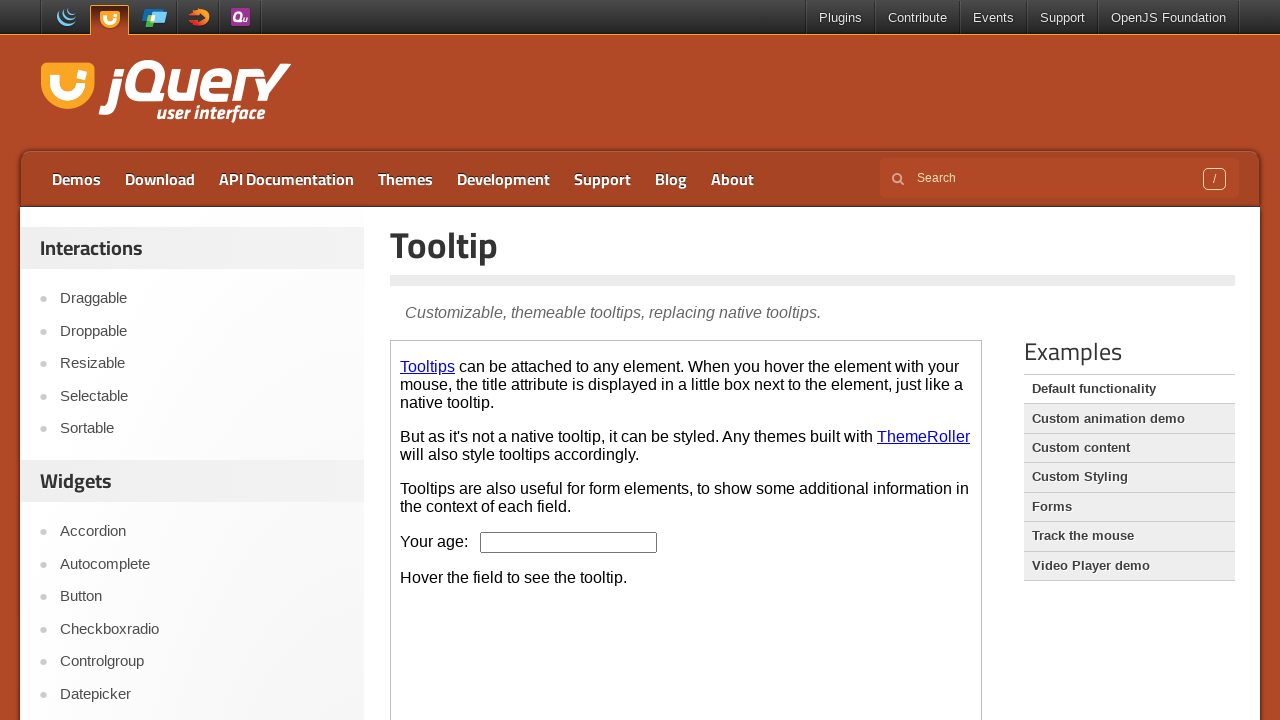

Located the demo iframe
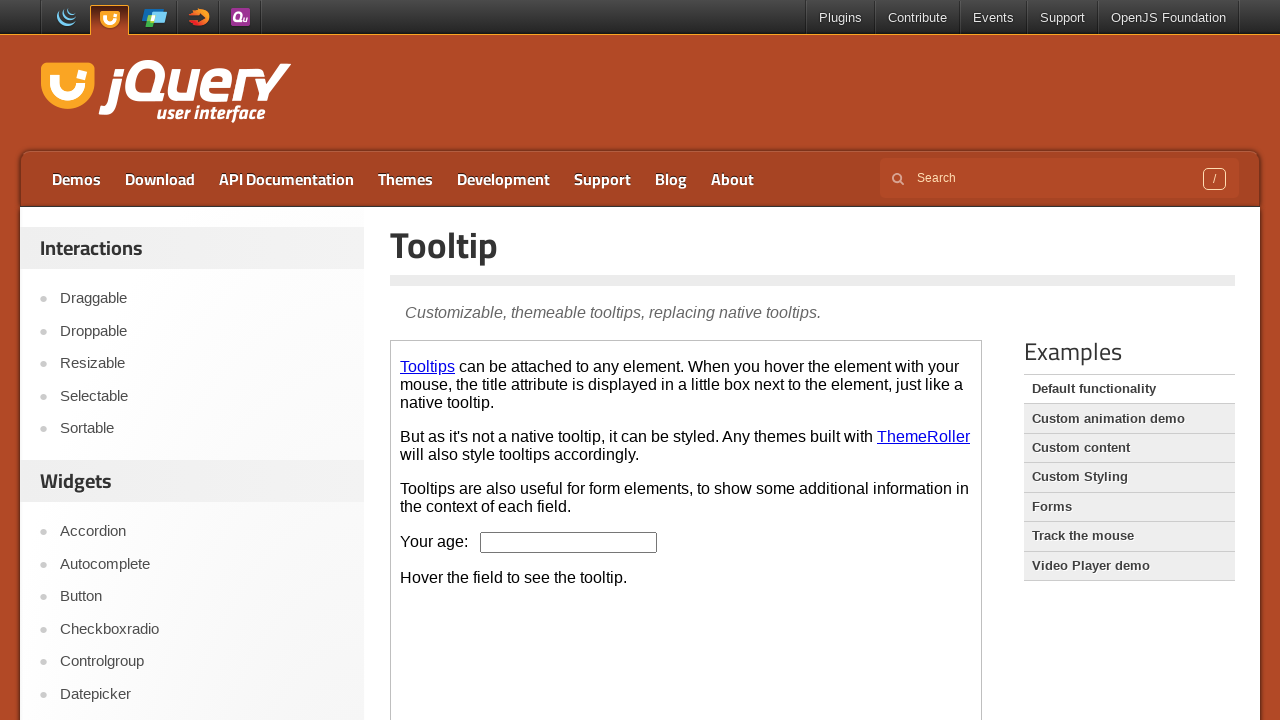

Pressed PageDown to scroll the age field into view on .demo-frame >> internal:control=enter-frame >> #age
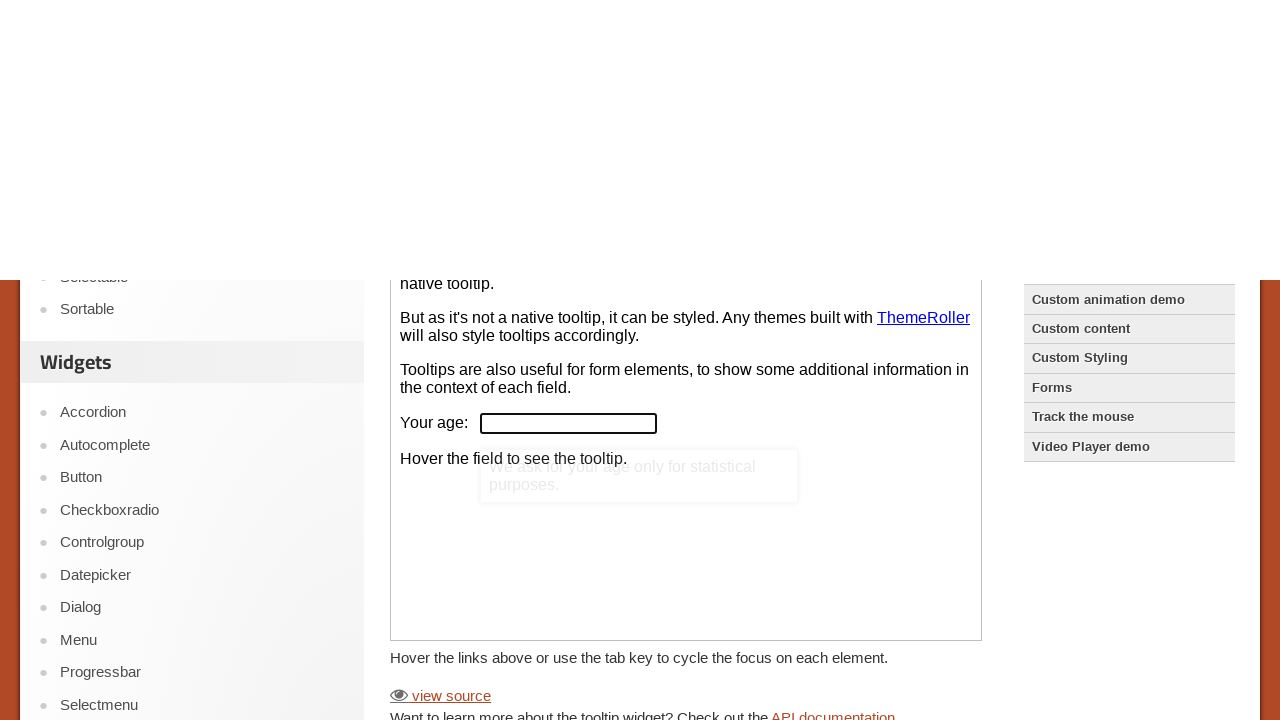

Hovered over the age input field at (569, 360) on .demo-frame >> internal:control=enter-frame >> #age
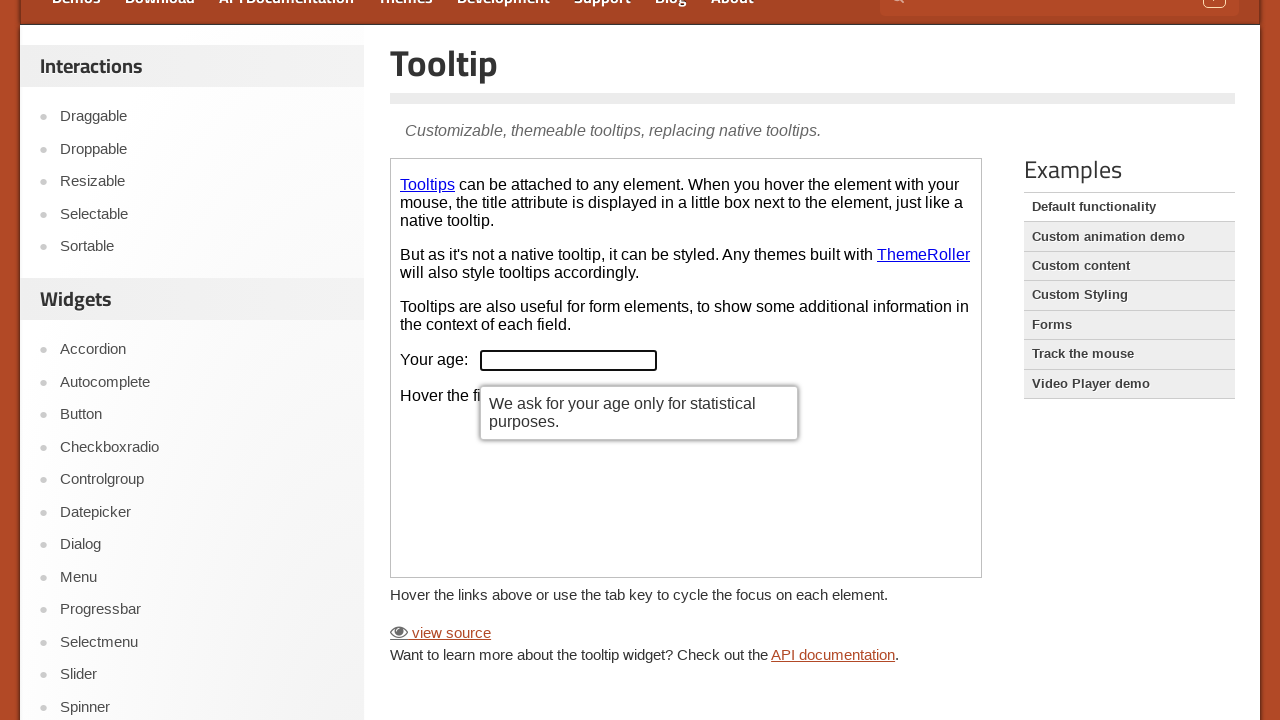

Tooltip appeared and became visible
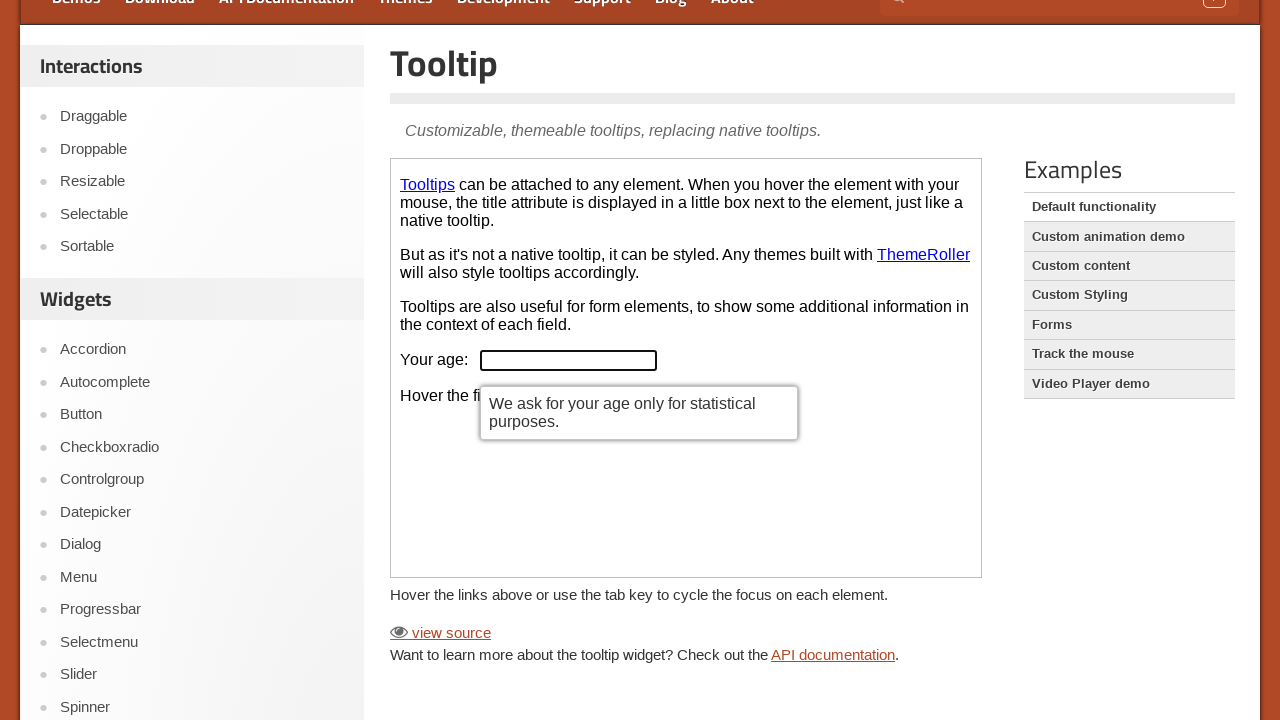

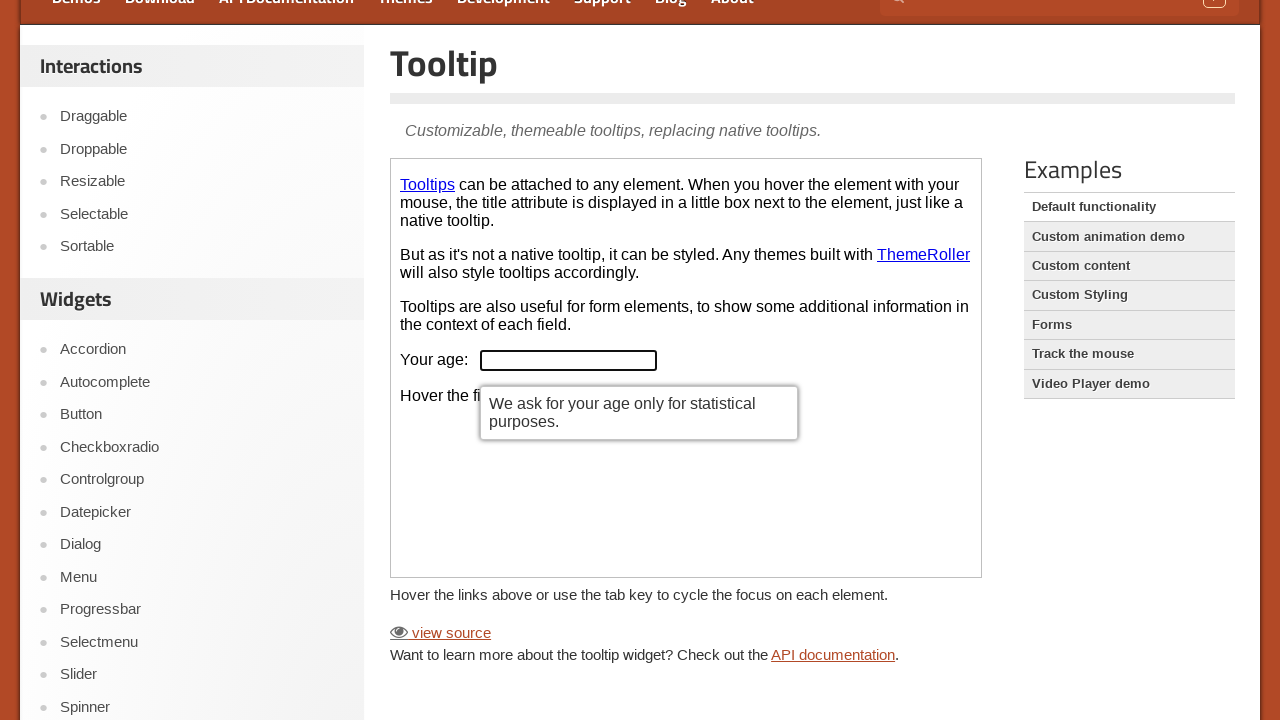